Tests opening a new browser tab by clicking a link, switching to the new tab, and verifying the heading text displays "New Window"

Starting URL: https://the-internet.herokuapp.com/windows

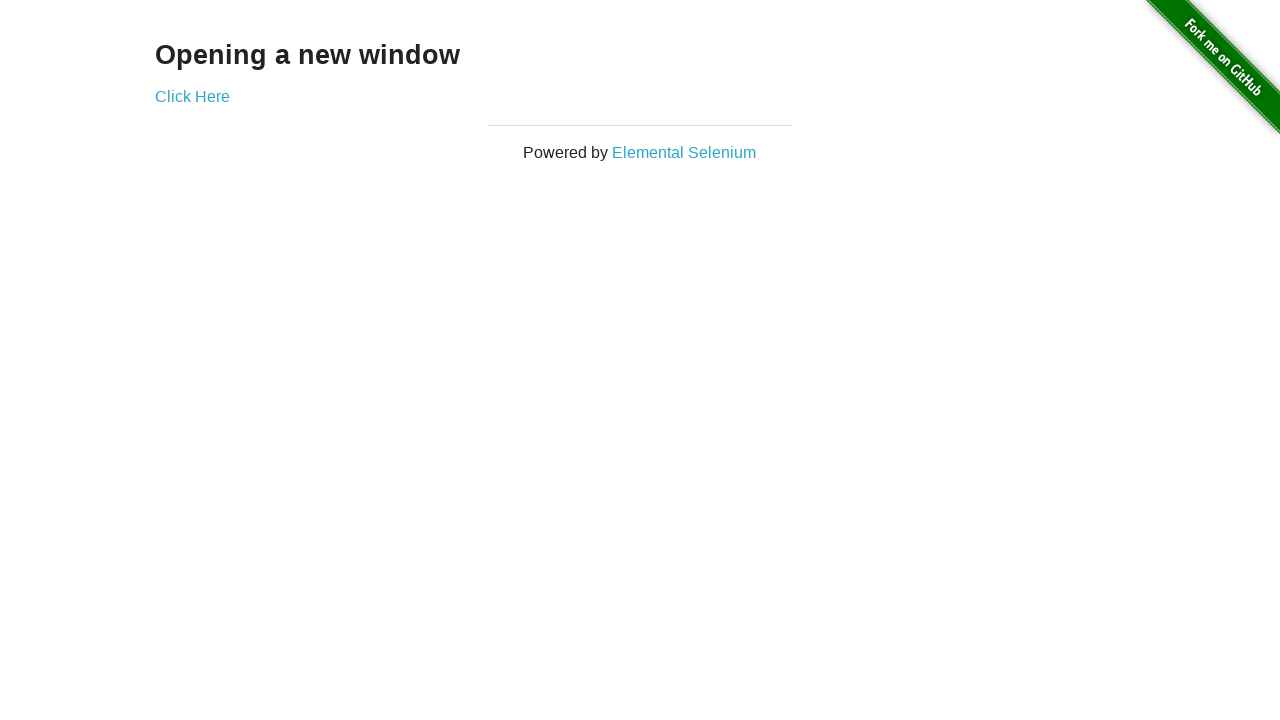

Clicked link to open new tab at (192, 96) on a[href='/windows/new']
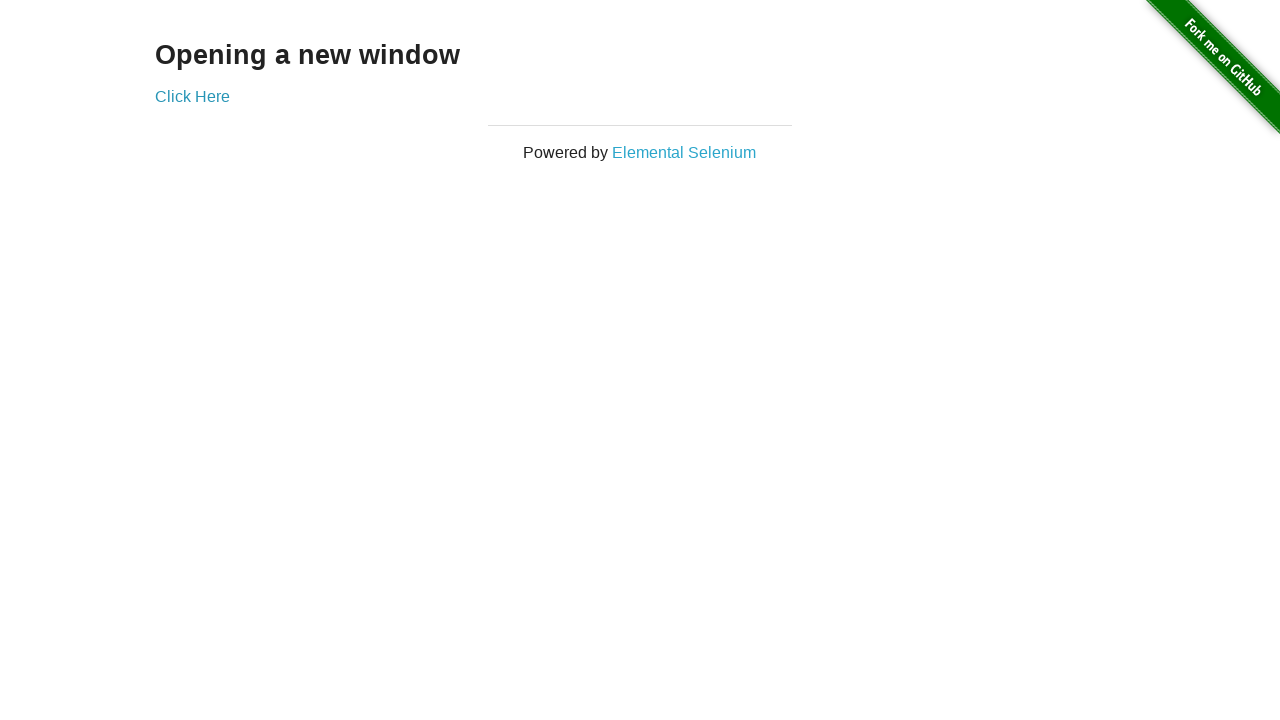

New tab opened and captured
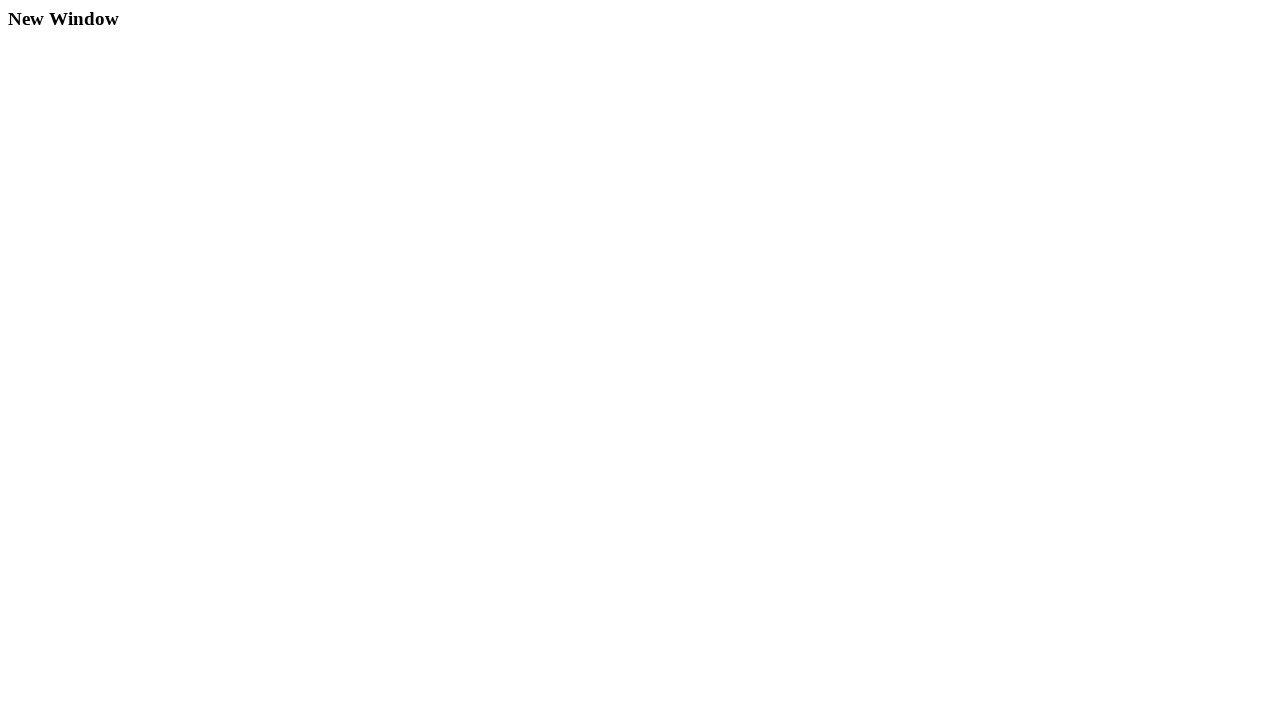

New tab fully loaded
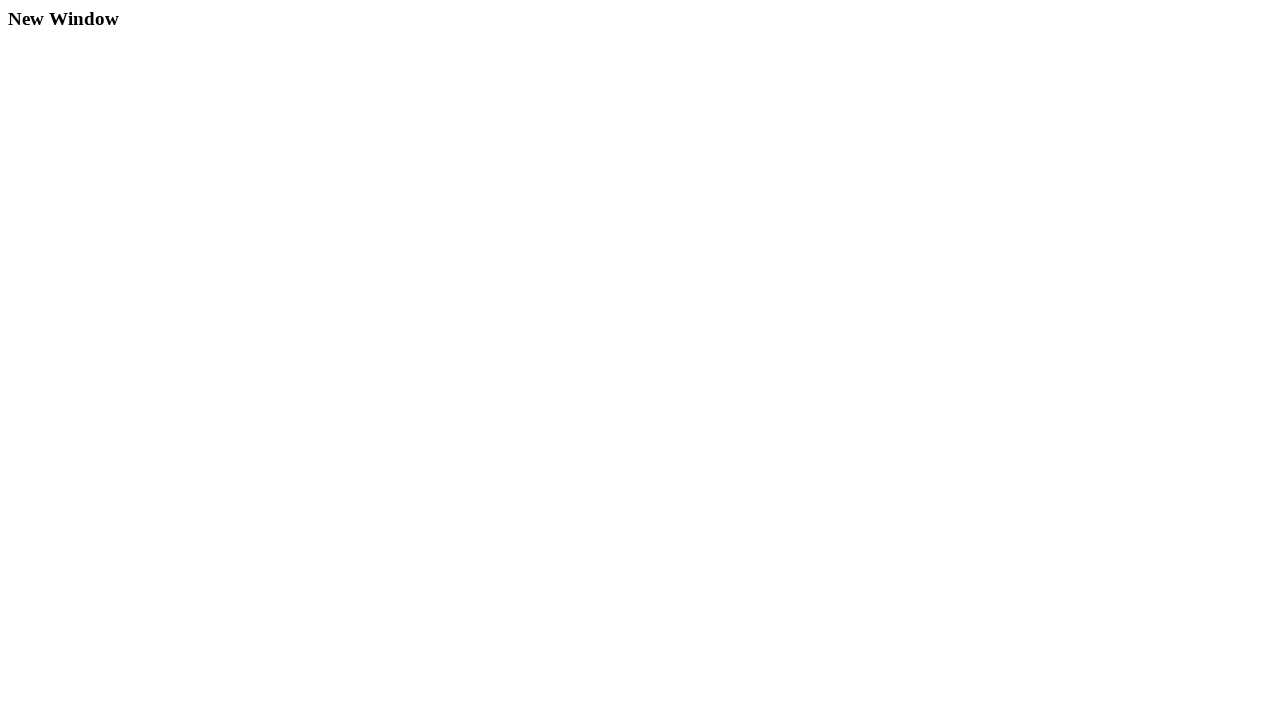

Retrieved heading text from new tab
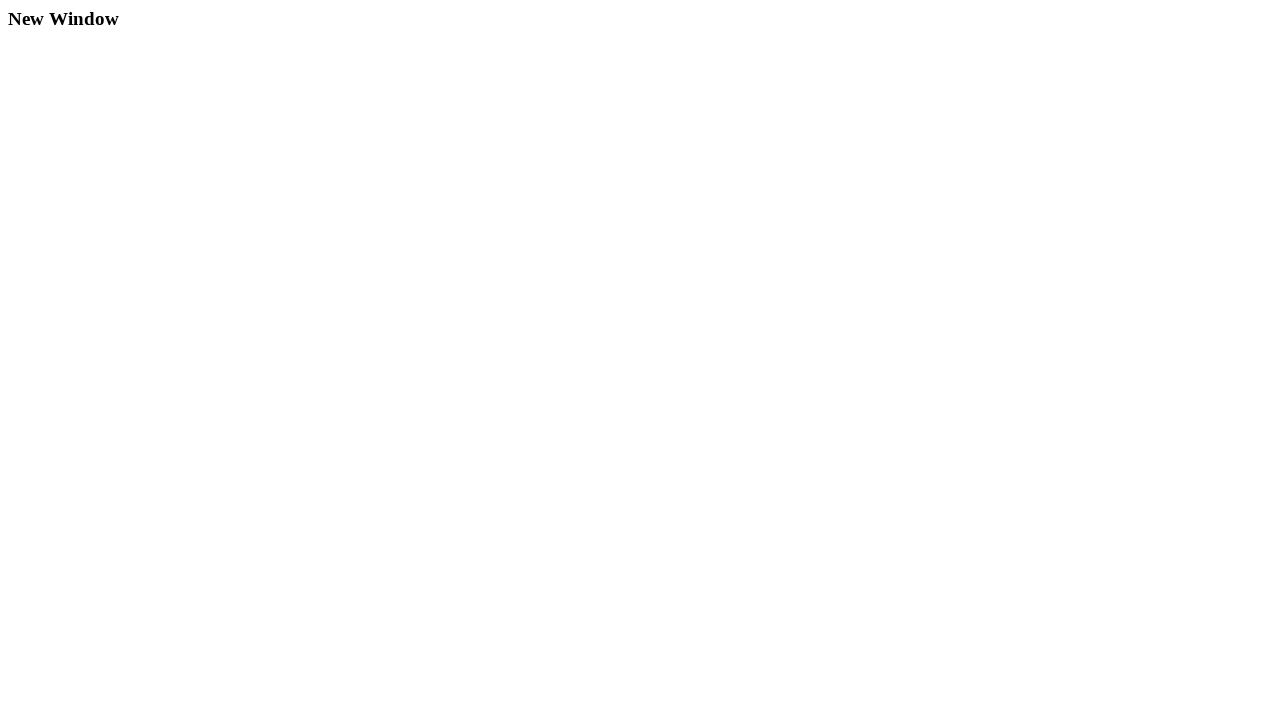

Verified heading text displays 'New Window'
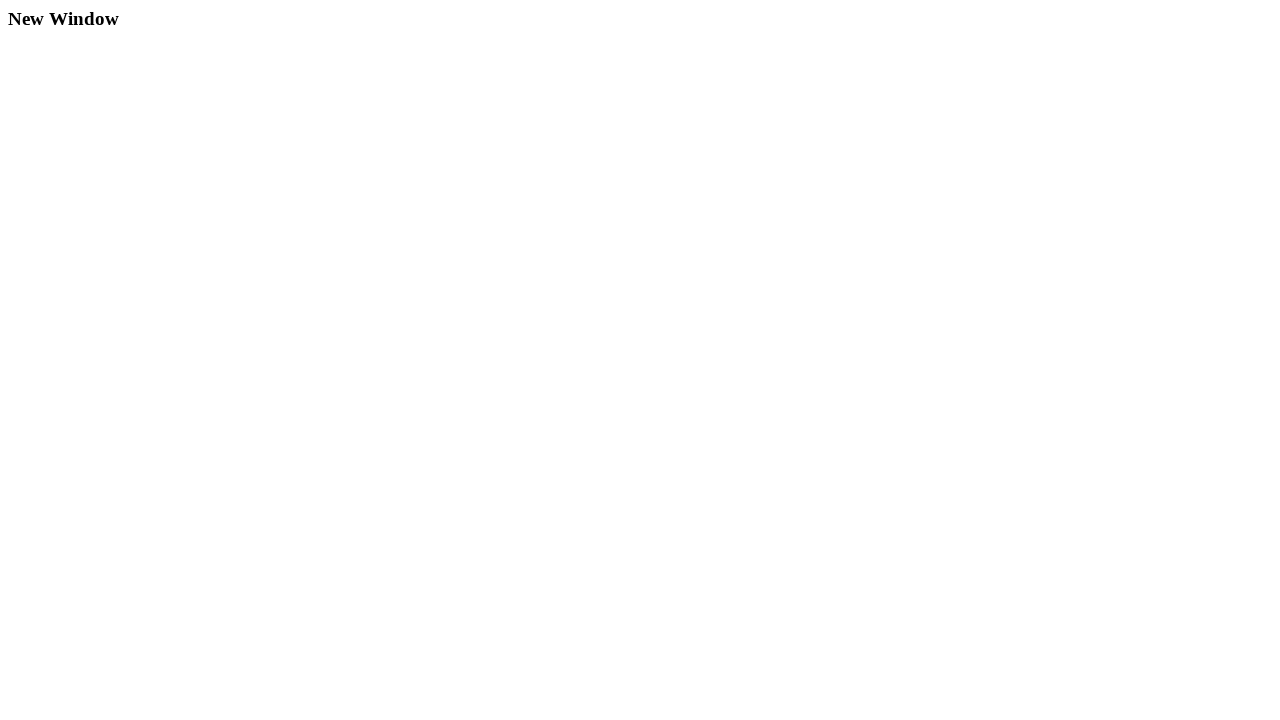

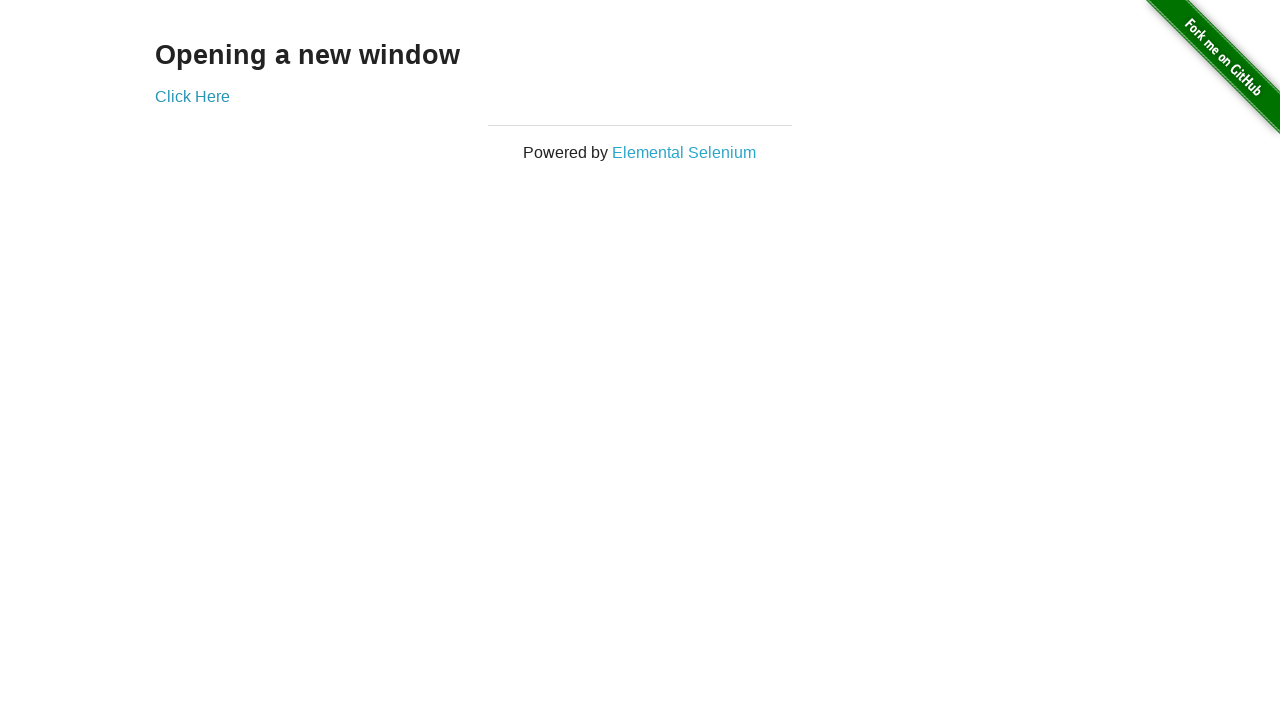